Tests a registration form by filling in all required input fields in the first block and submitting the form, then verifies successful registration by checking for a congratulations message.

Starting URL: http://suninjuly.github.io/registration1.html

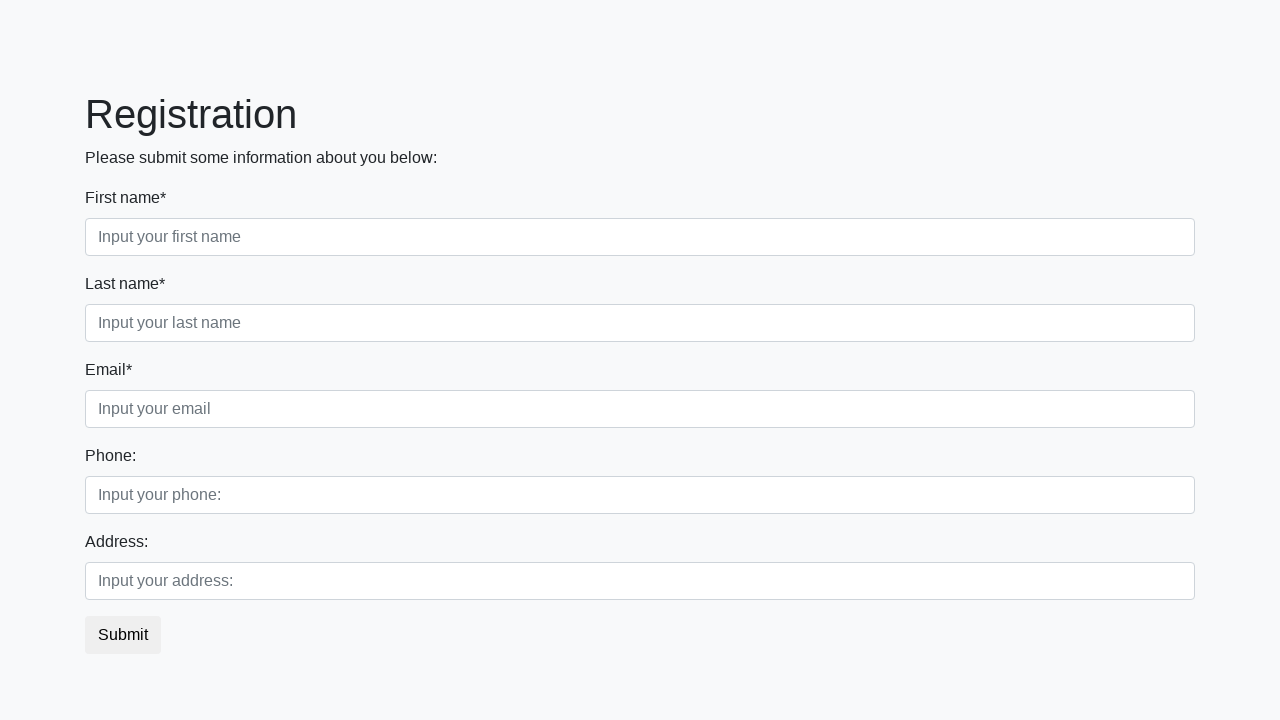

Located all input fields in the first block
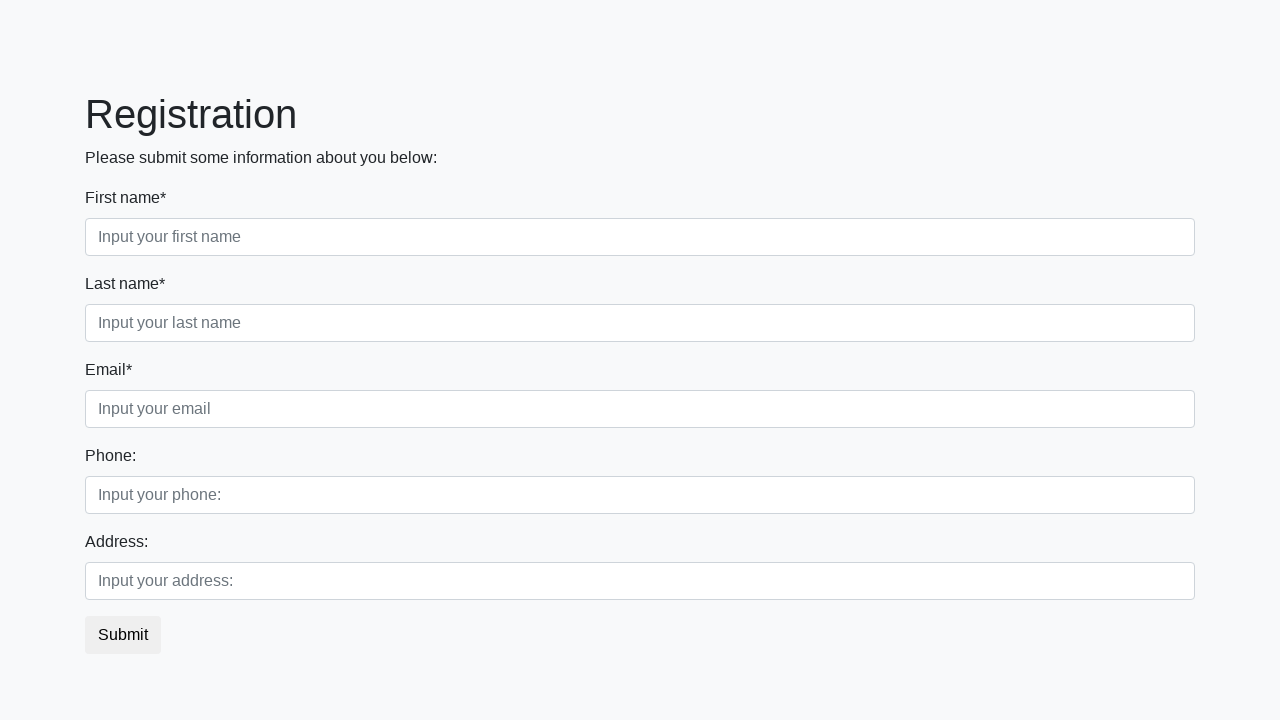

Filled input field 1 with test data 'Иван Петров' on xpath=//div[@class='first_block']//input >> nth=0
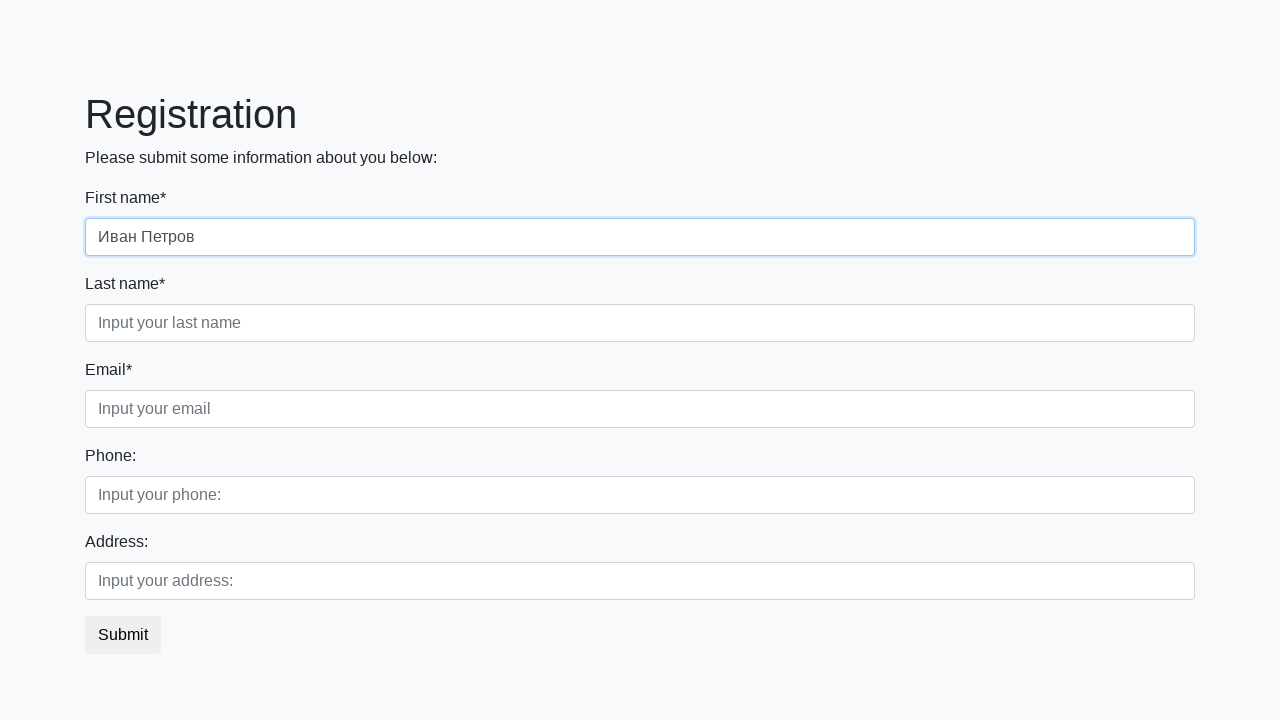

Filled input field 2 with test data 'Иван Петров' on xpath=//div[@class='first_block']//input >> nth=1
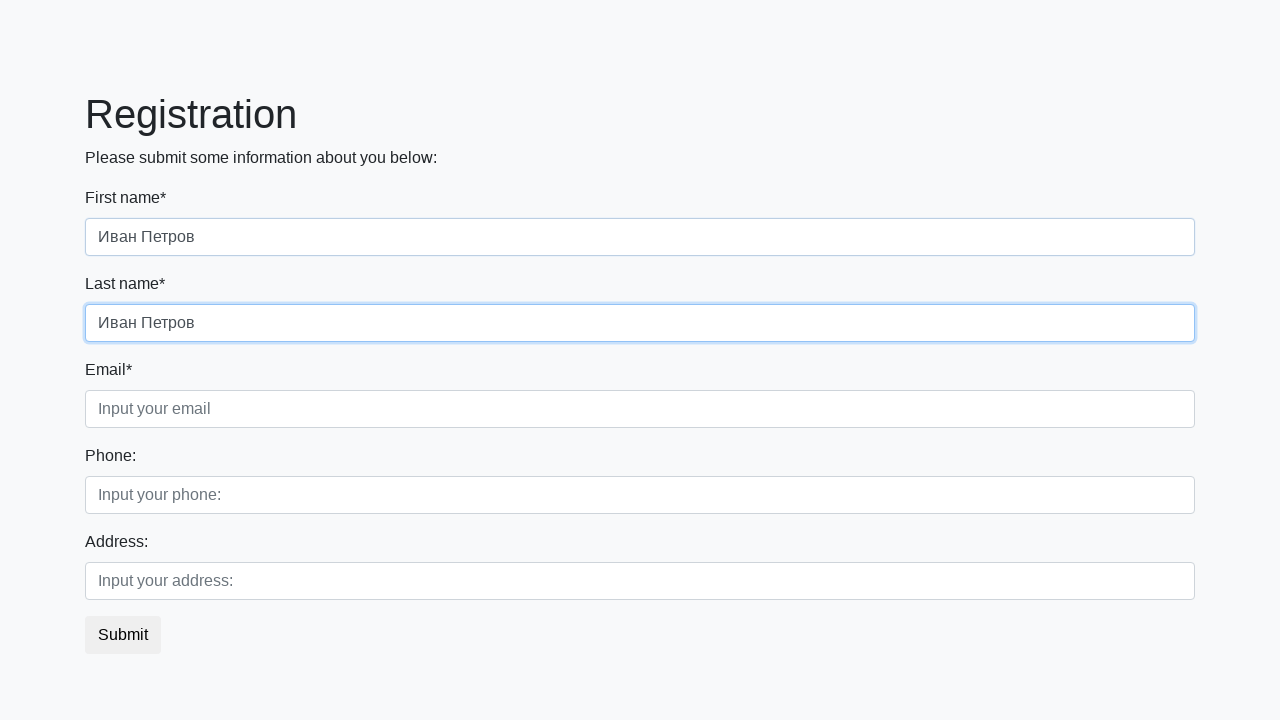

Filled input field 3 with test data 'Иван Петров' on xpath=//div[@class='first_block']//input >> nth=2
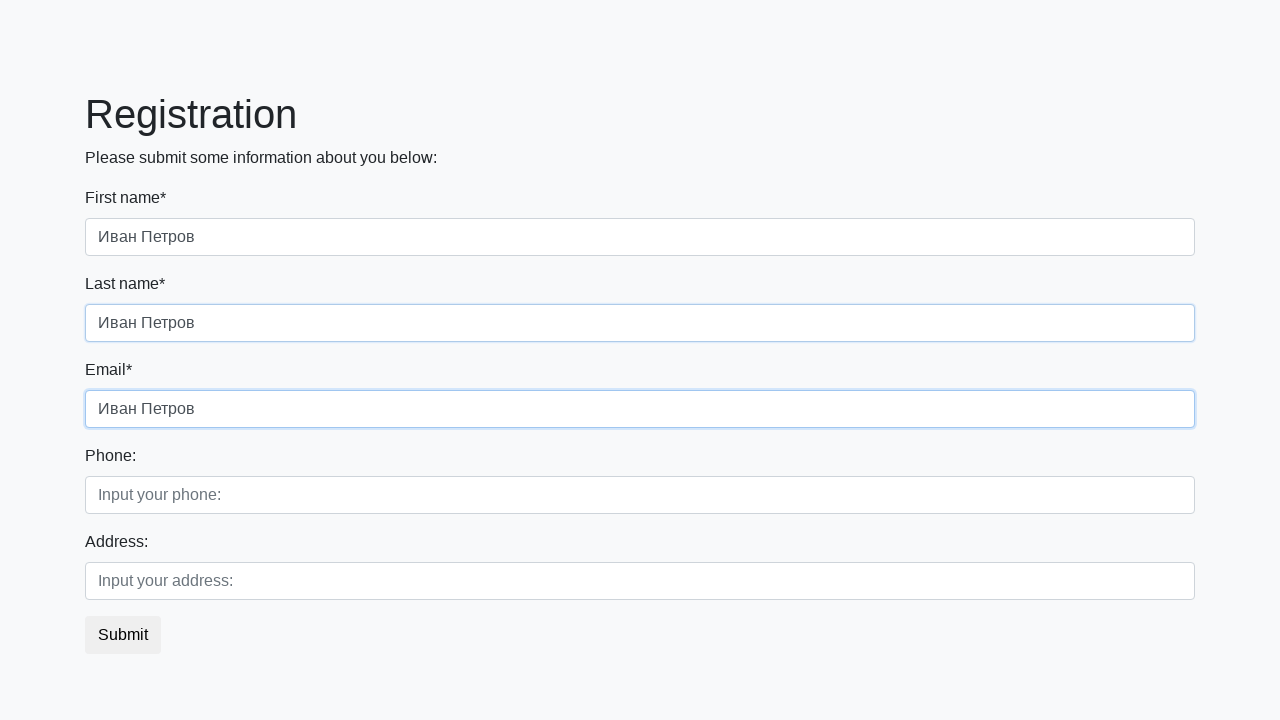

Clicked the submit button to register at (123, 635) on button.btn
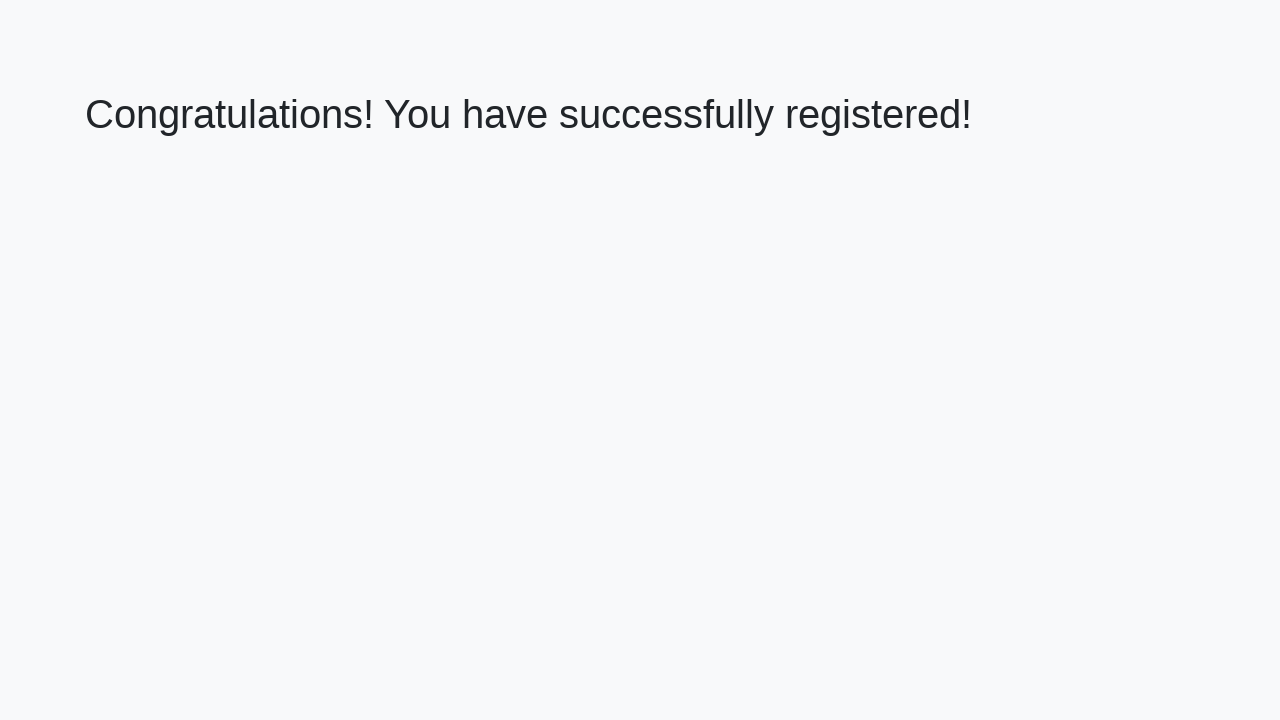

Waited for congratulations heading to load
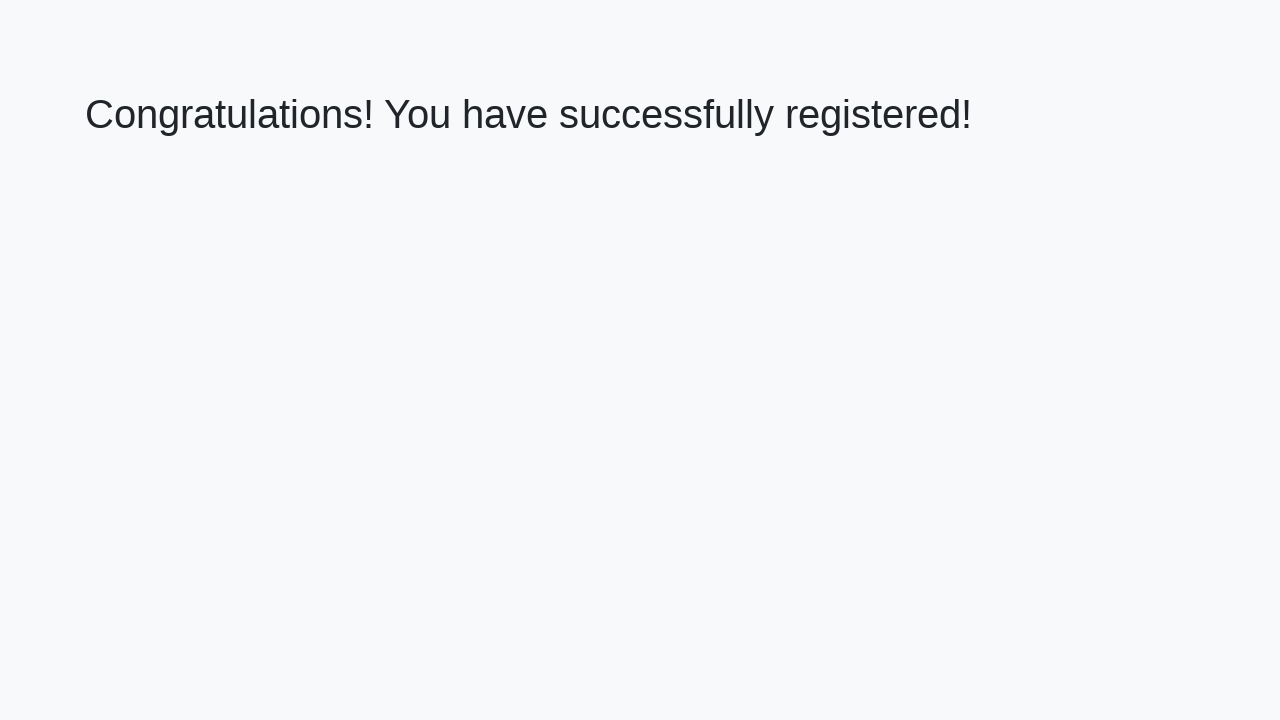

Retrieved congratulations message text
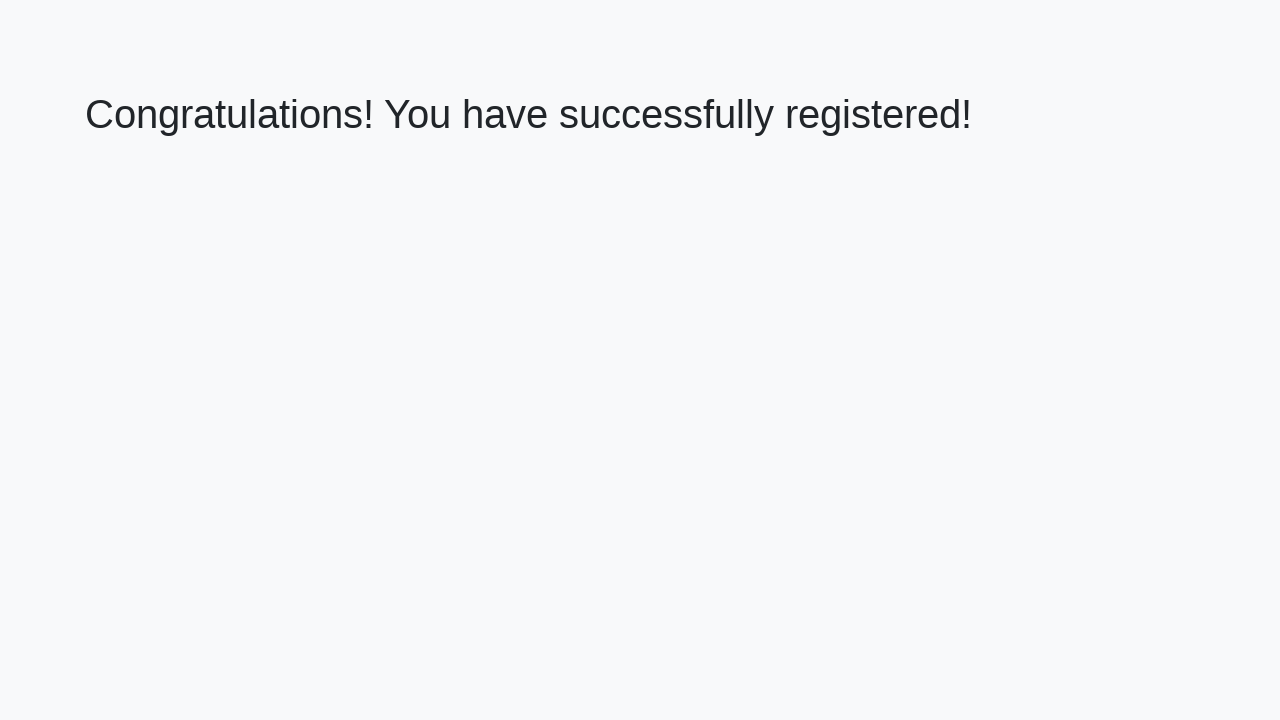

Verified successful registration with correct congratulations message
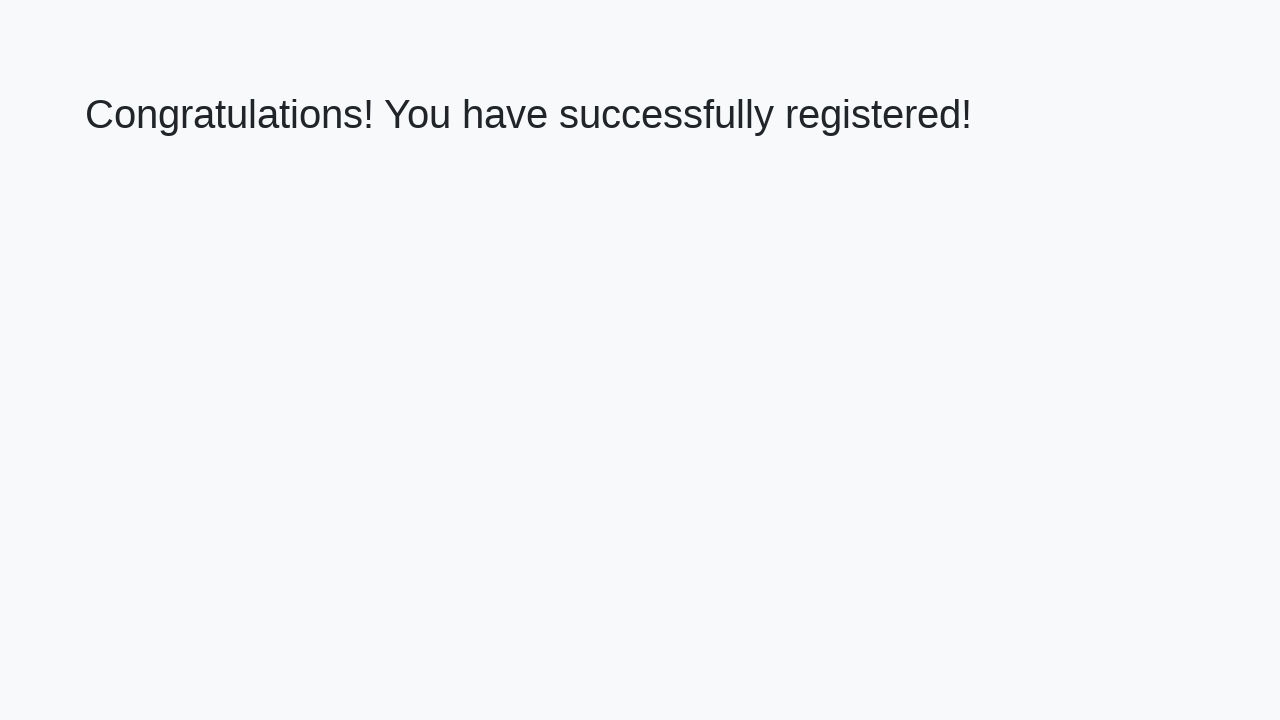

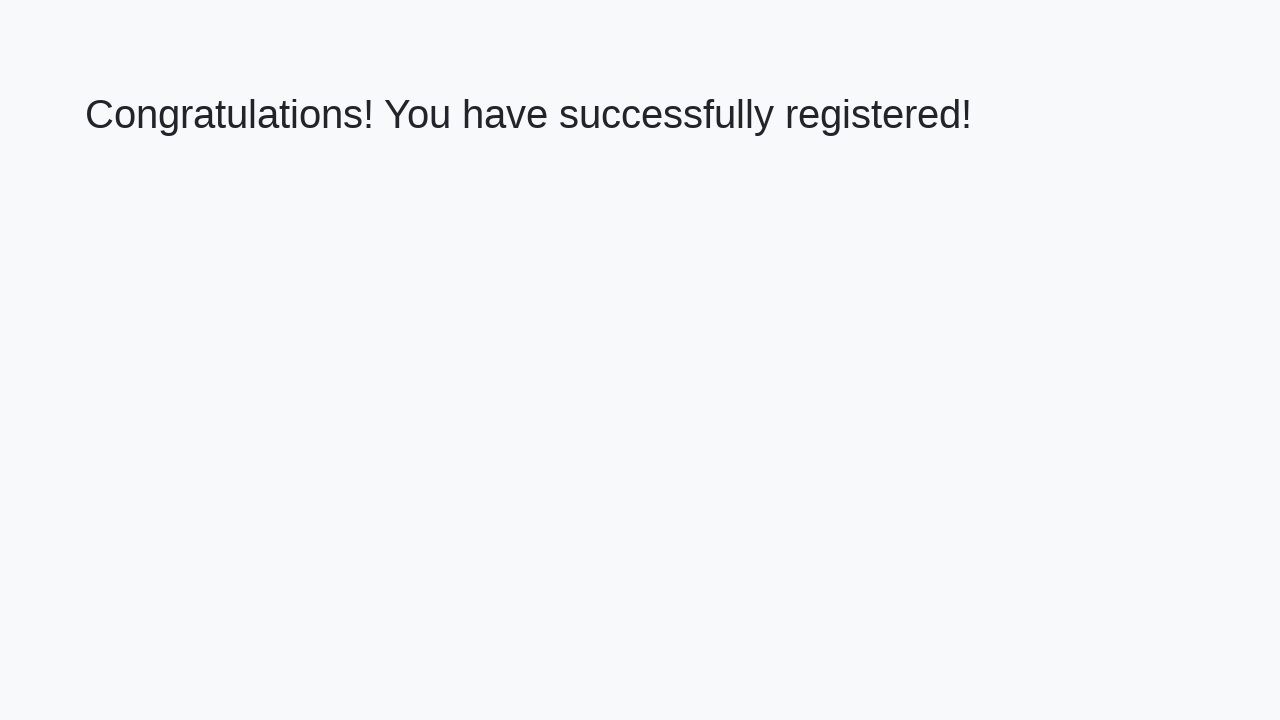